Tests URL shortening functionality by entering a mailto link and clicking the shorten button to generate a shortened URL

Starting URL: https://goto.now

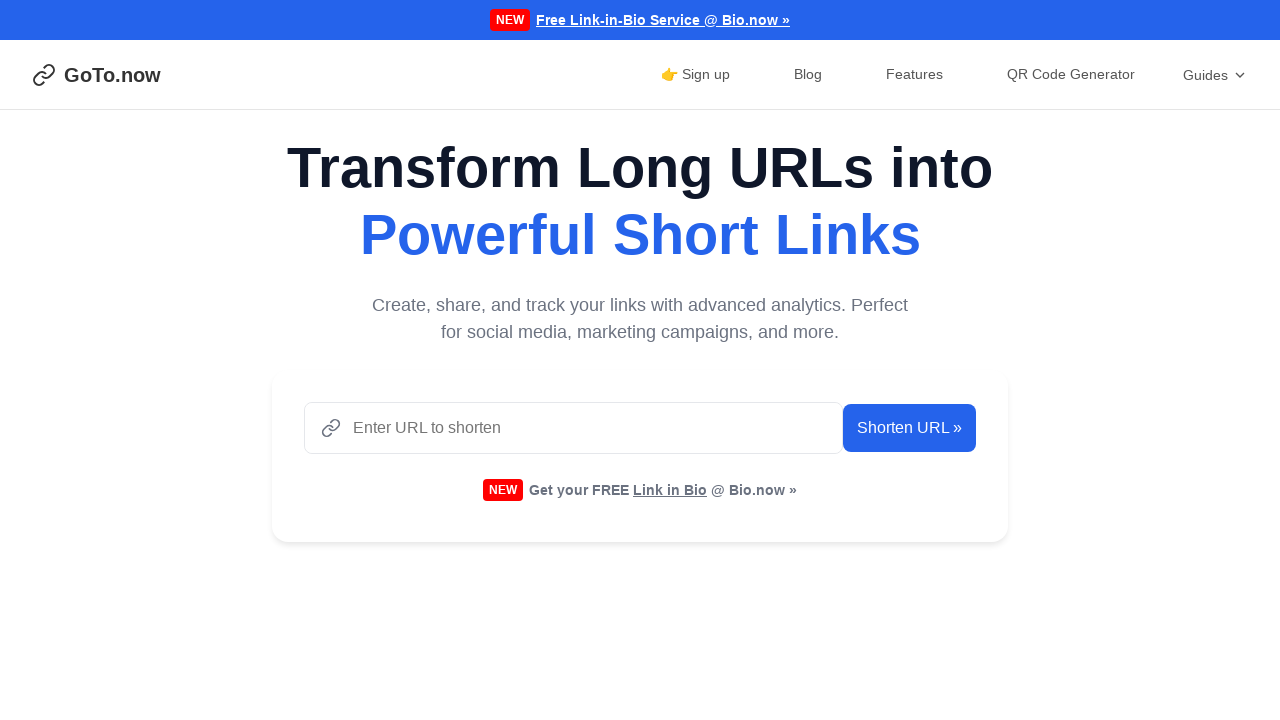

Entered mailto link in URL input field on #urlInput
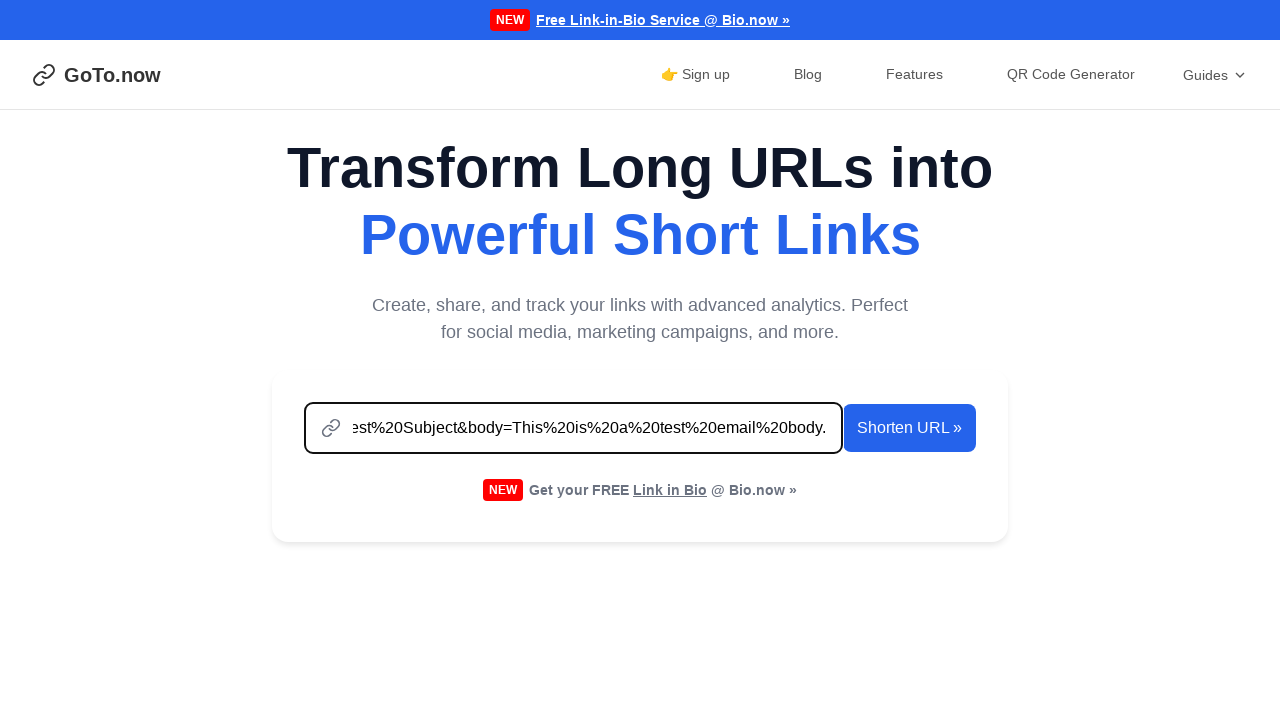

Clicked Shorten URL button at (910, 428) on xpath=//button[contains(text(), 'Shorten URL')]
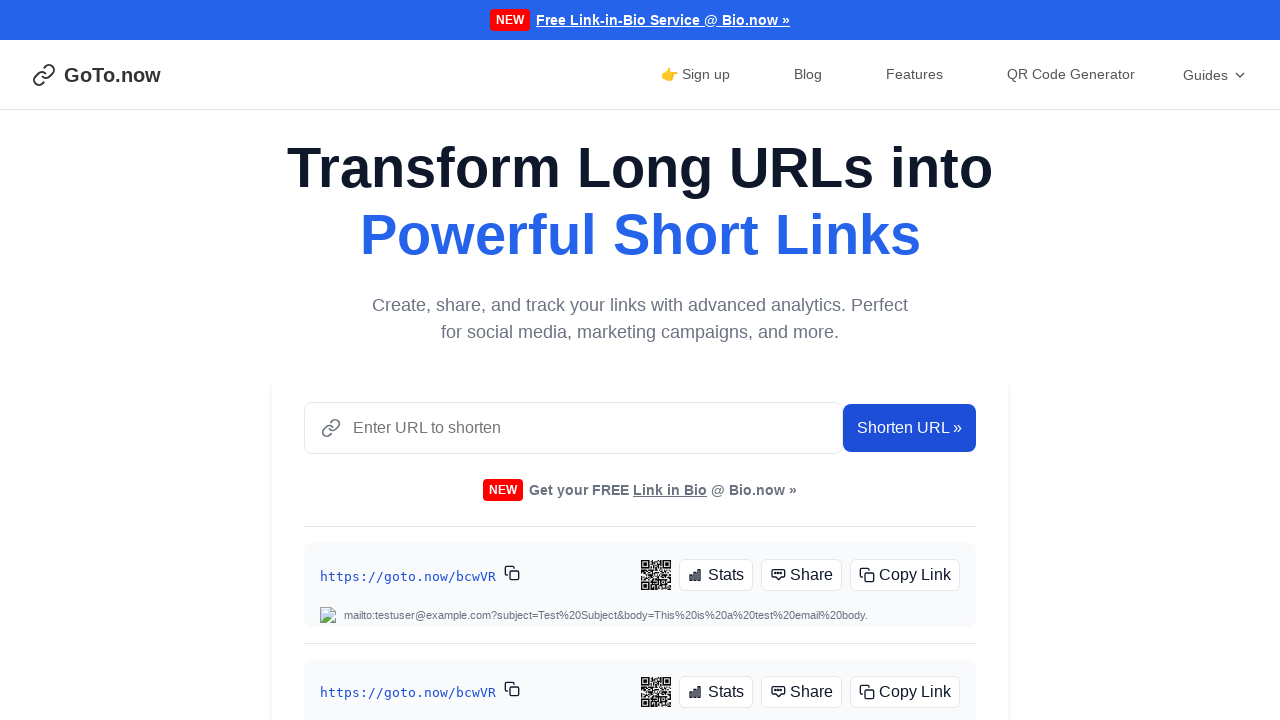

Shortened URL generated and copy button appeared
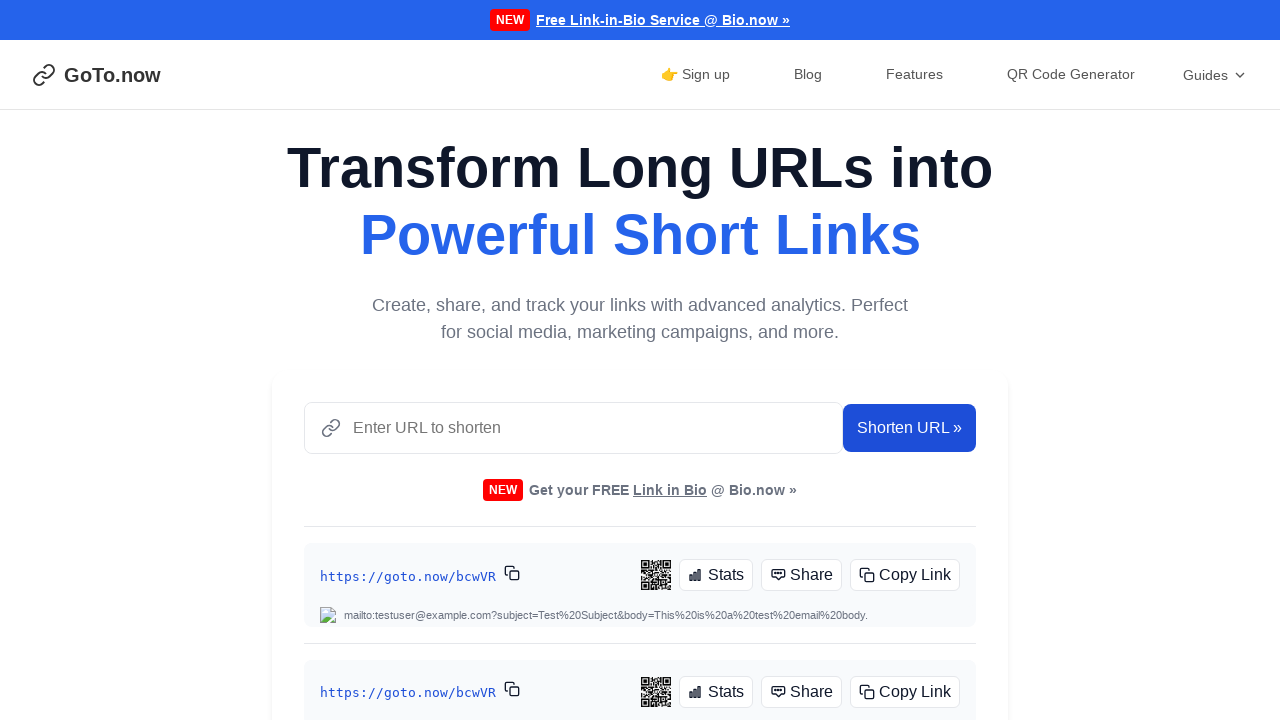

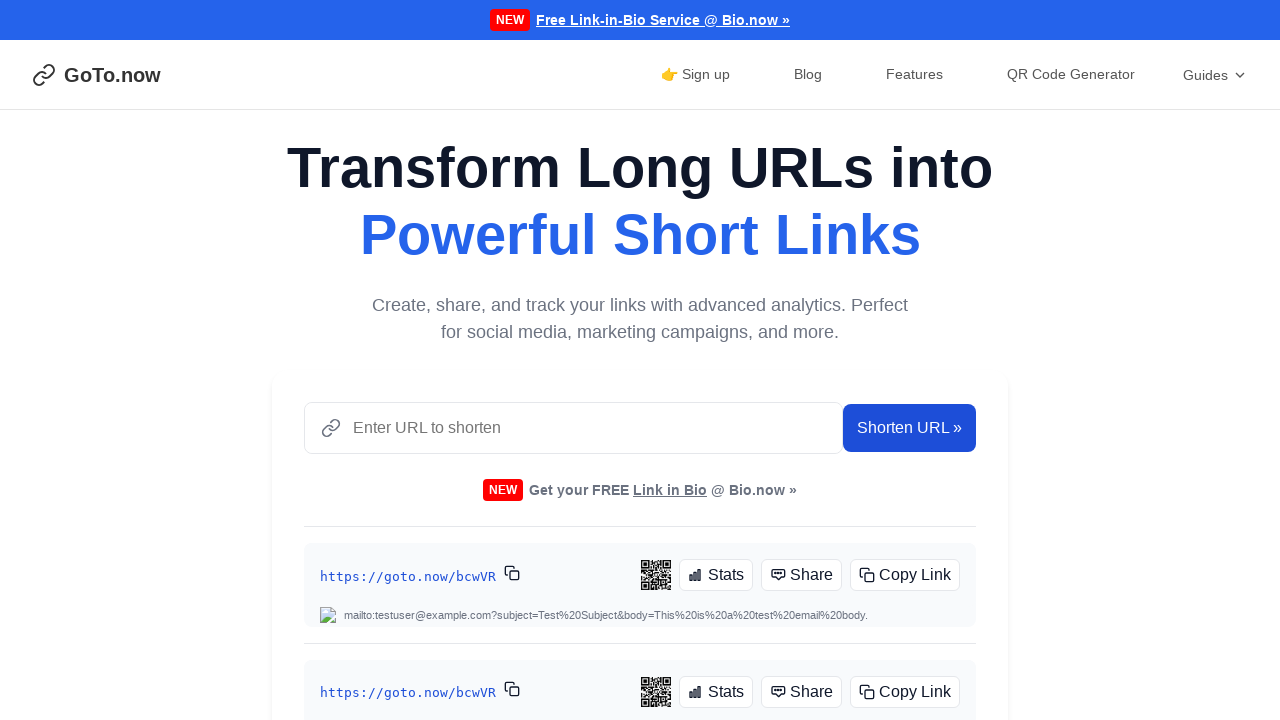